Tests checkbox functionality by selecting both checkboxes if they are not already selected, then verifies that both checkboxes are in a selected state.

Starting URL: https://the-internet.herokuapp.com/checkboxes

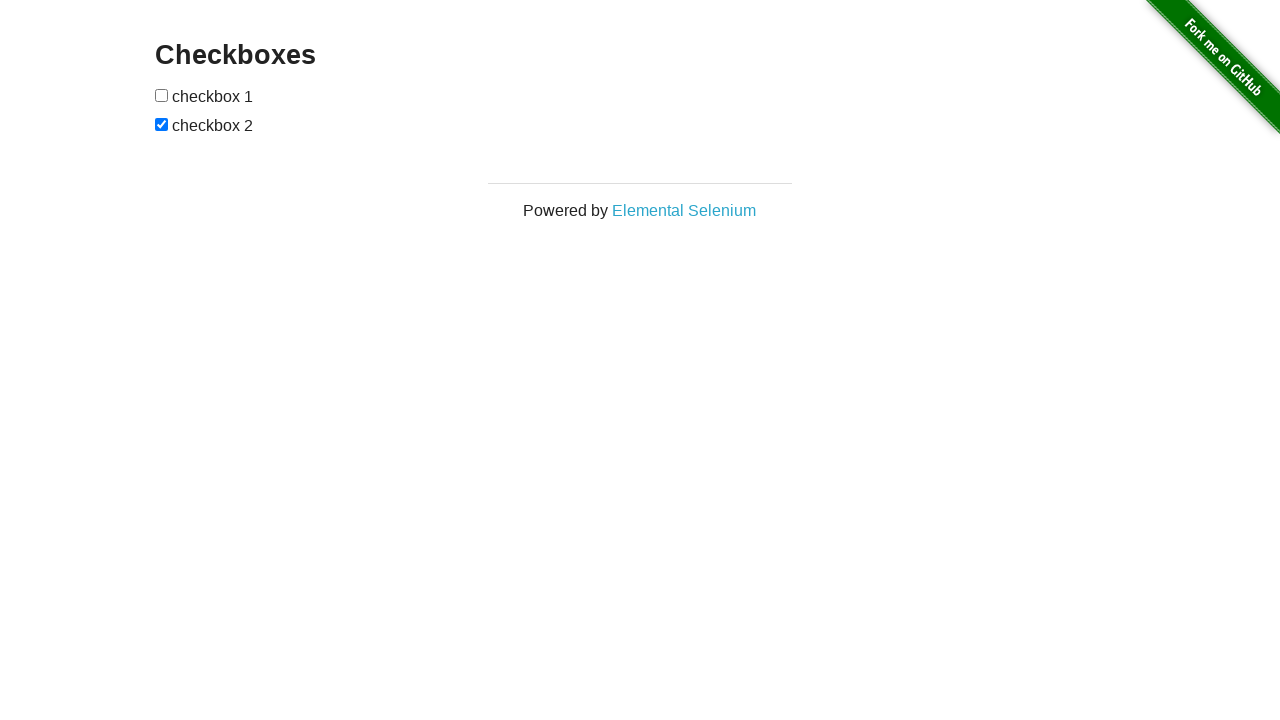

Located first checkbox element
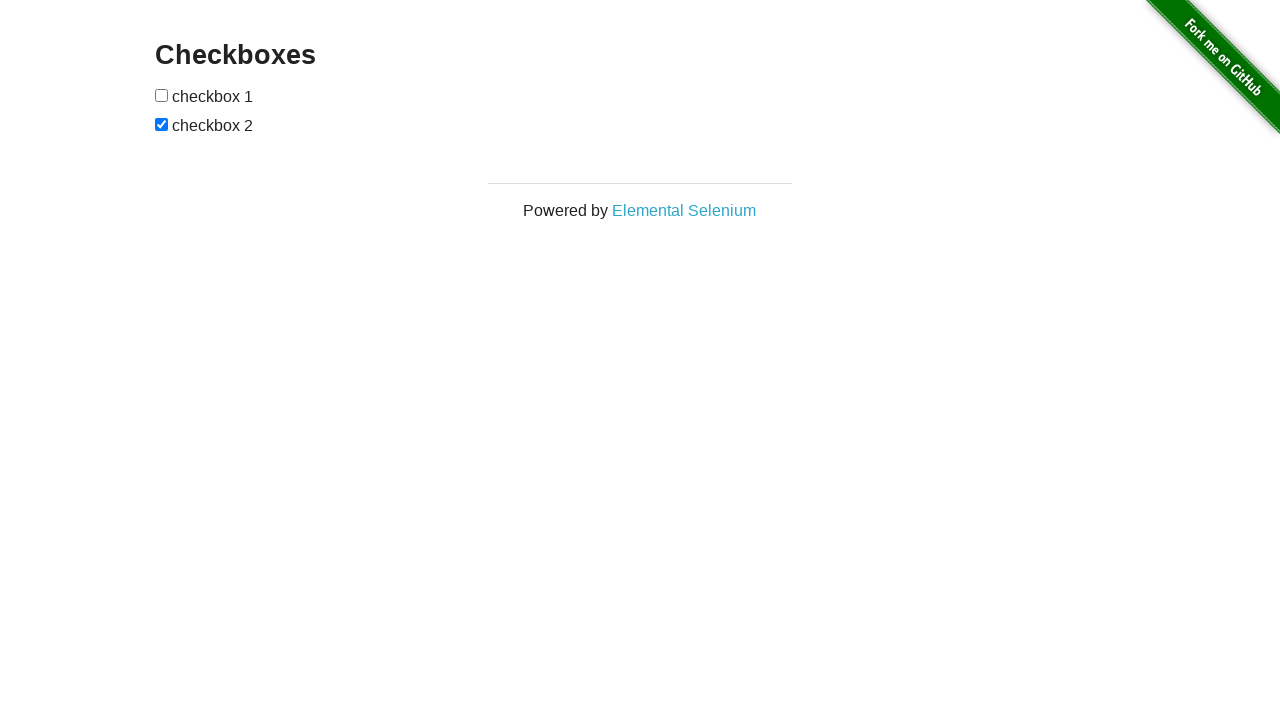

Checked if first checkbox is selected
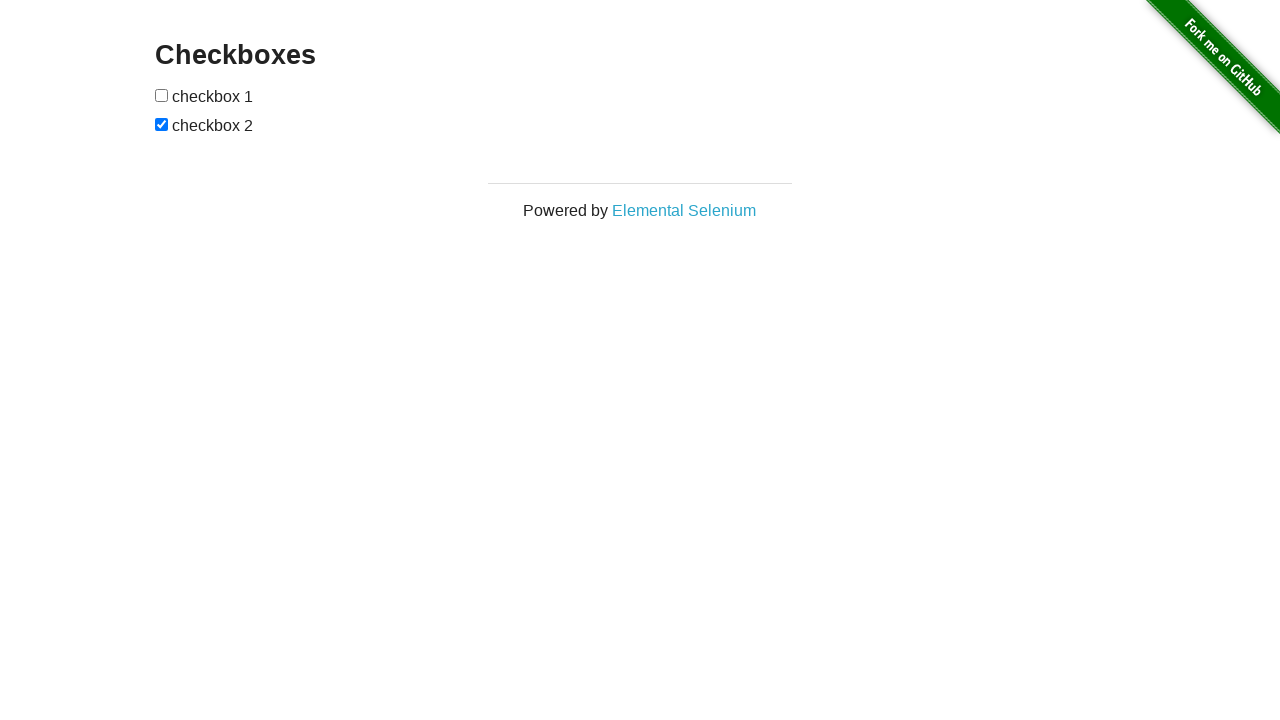

Clicked first checkbox to select it at (162, 95) on xpath=//input[@type='checkbox'] >> nth=0
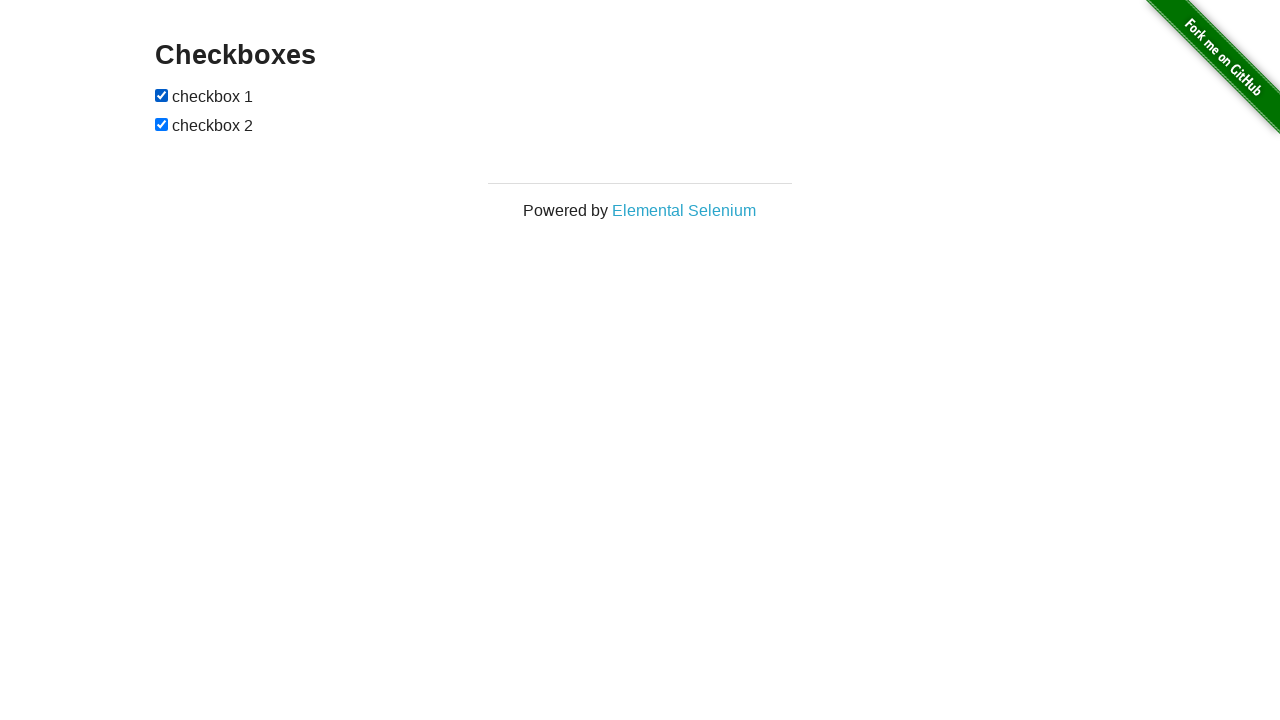

Located second checkbox element
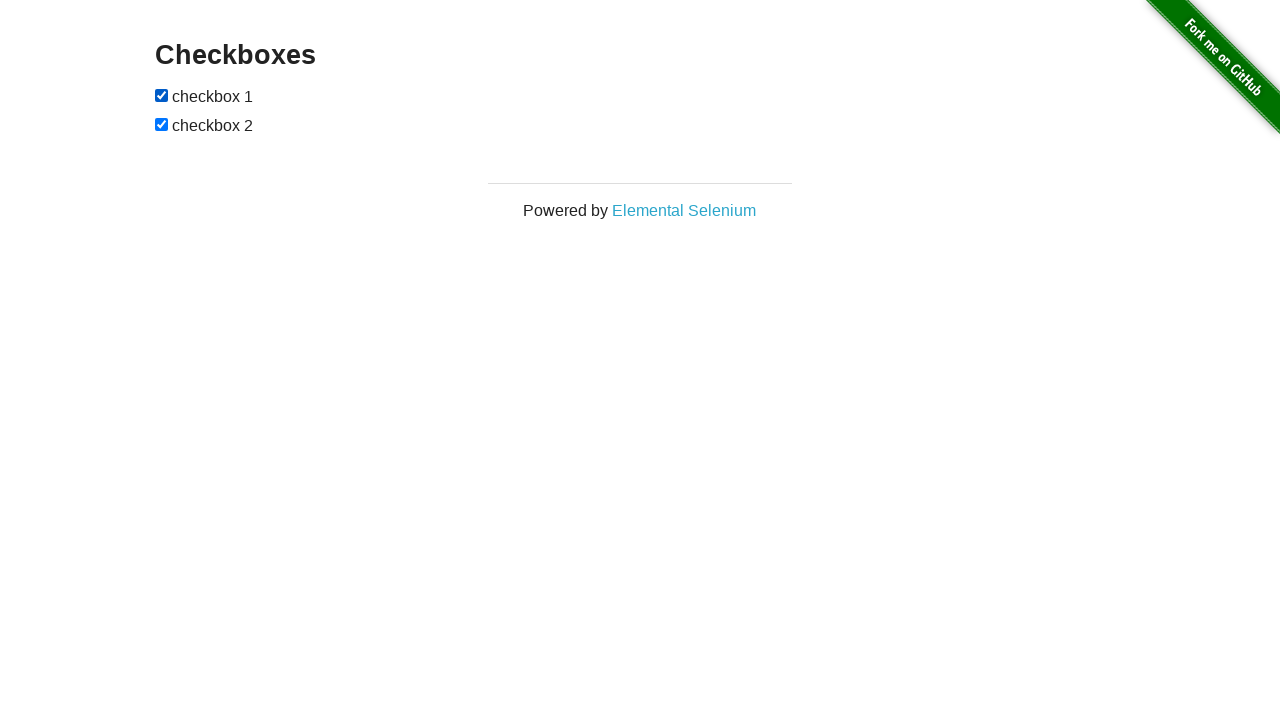

Second checkbox is already selected
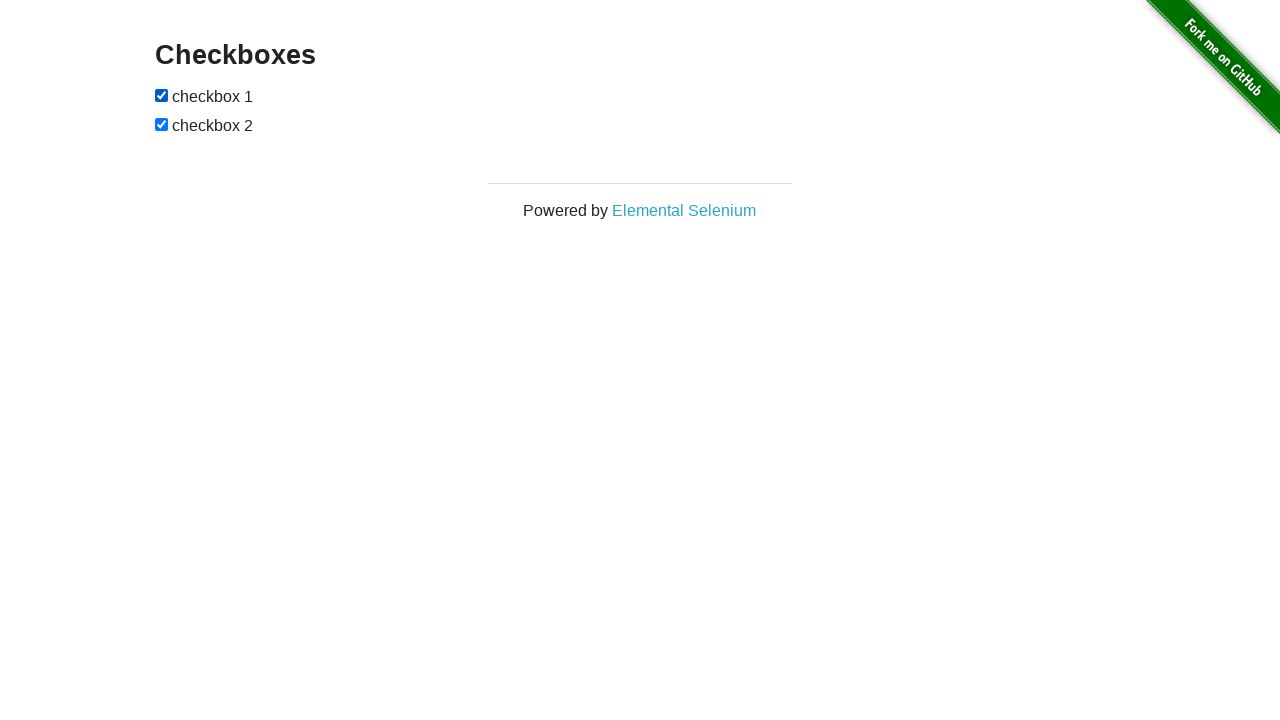

Verified first checkbox is selected
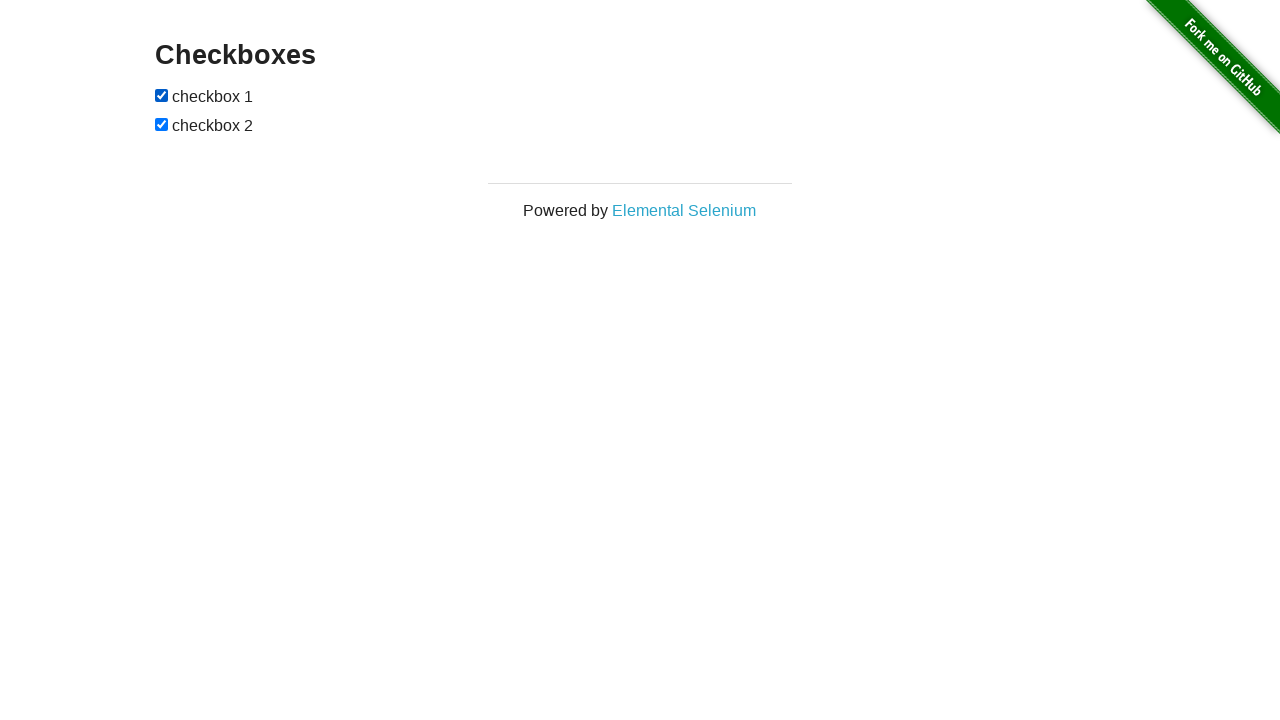

Verified second checkbox is selected
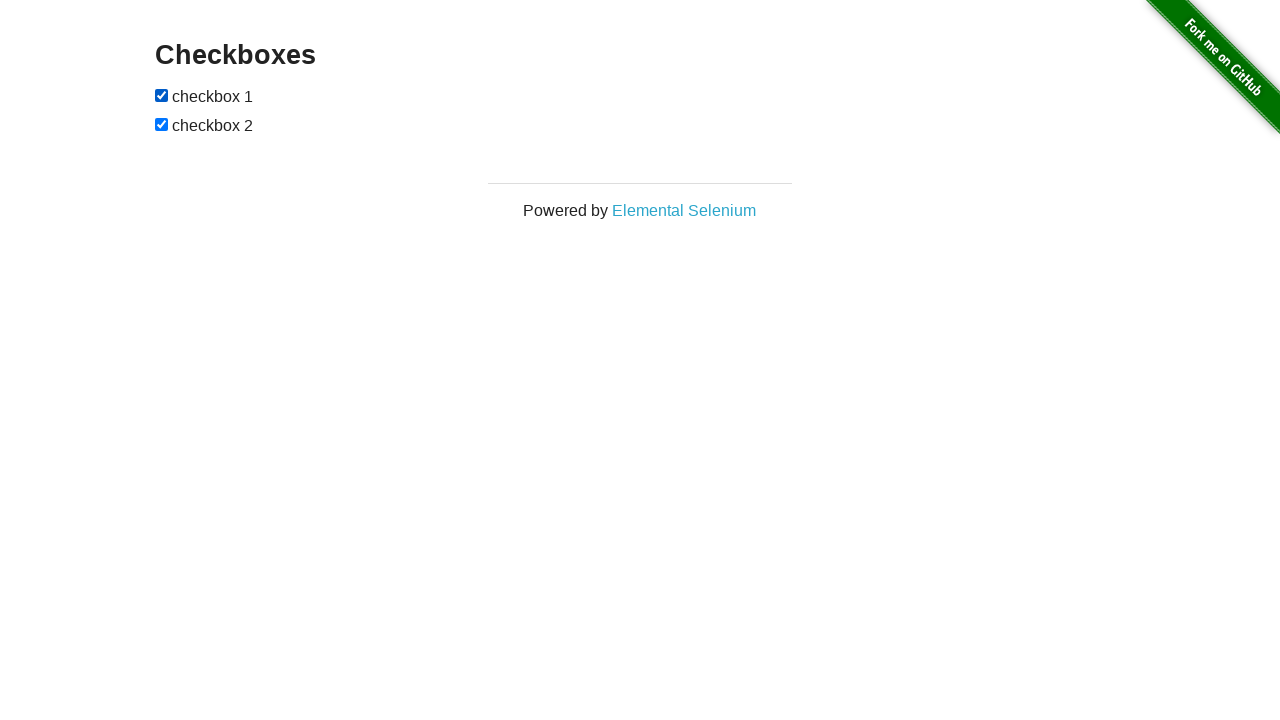

Located all checkbox elements on the page
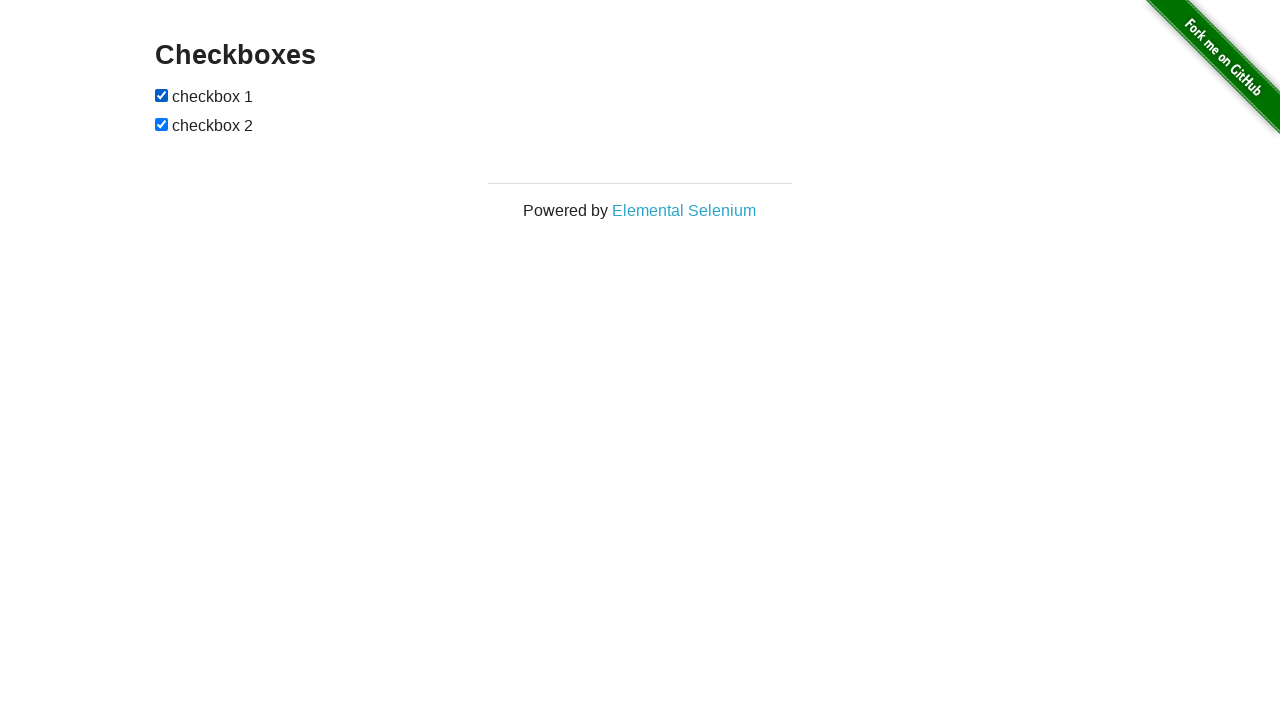

Verified checkbox 1 is selected
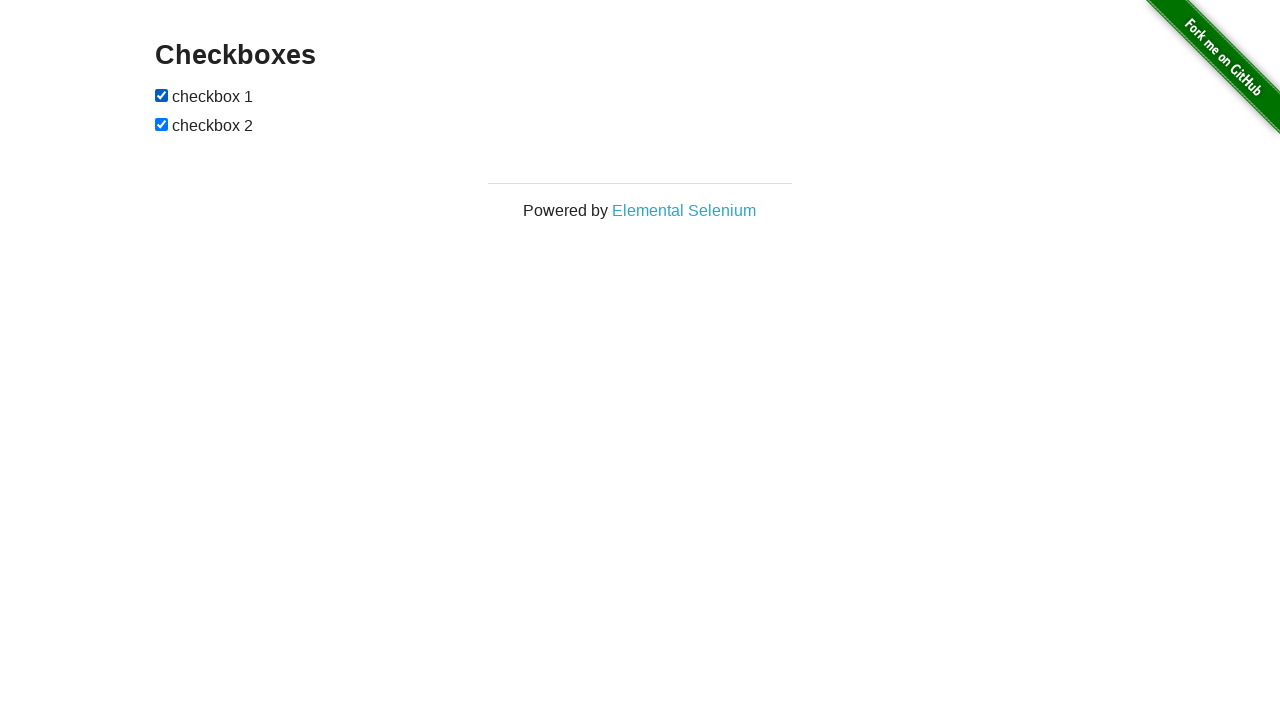

Verified checkbox 2 is selected
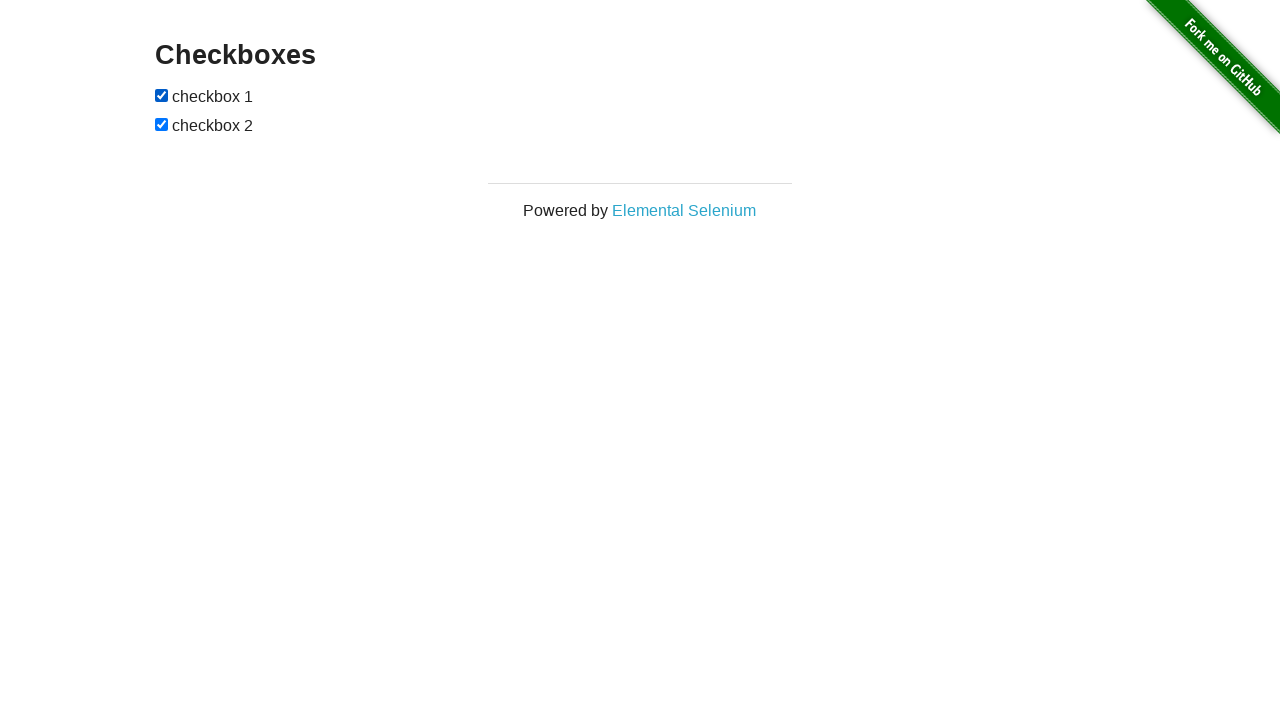

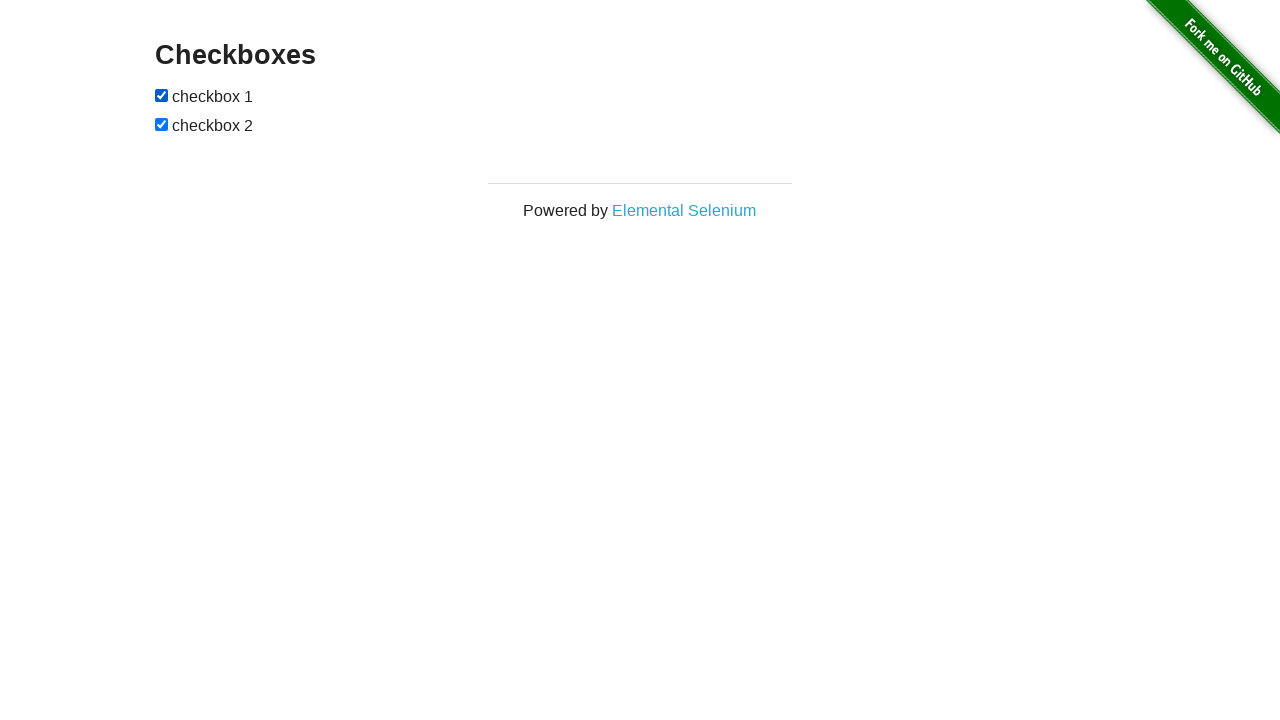